Tests checkbox interaction on jQuery UI demo page by switching to an iframe and clicking on a hotel rating checkbox

Starting URL: https://jqueryui.com/checkboxradio/

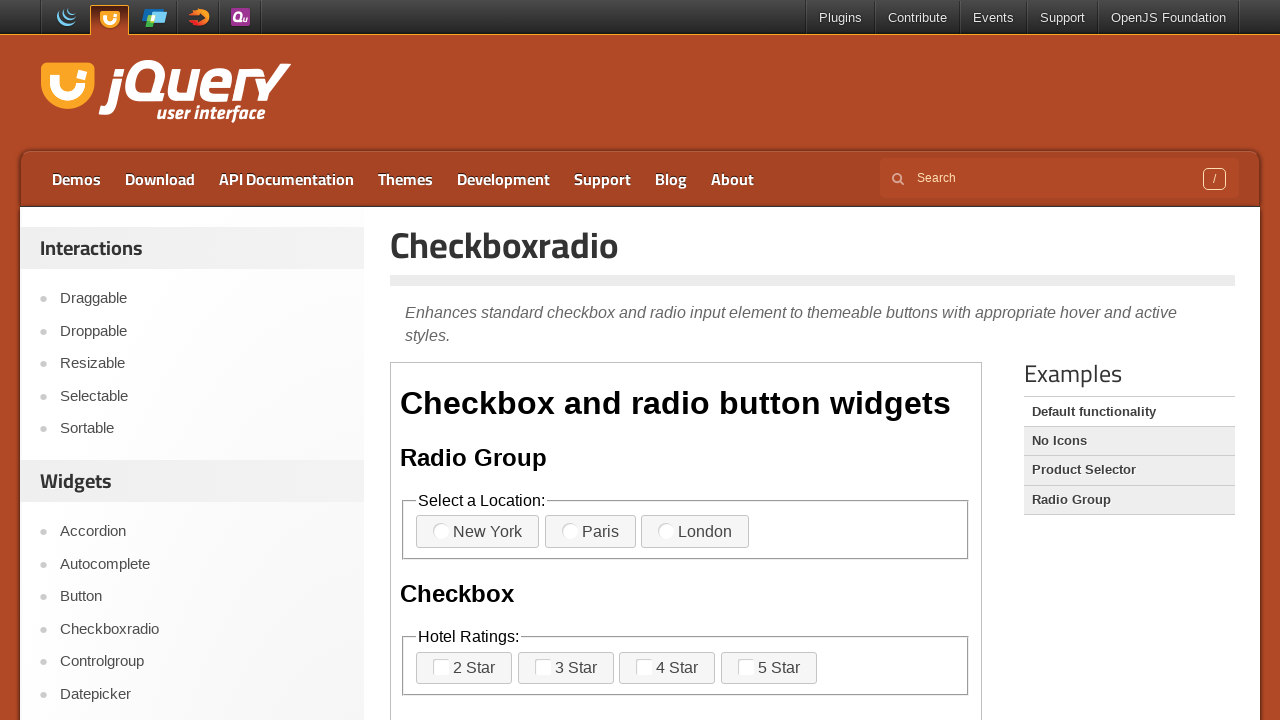

Located demo iframe
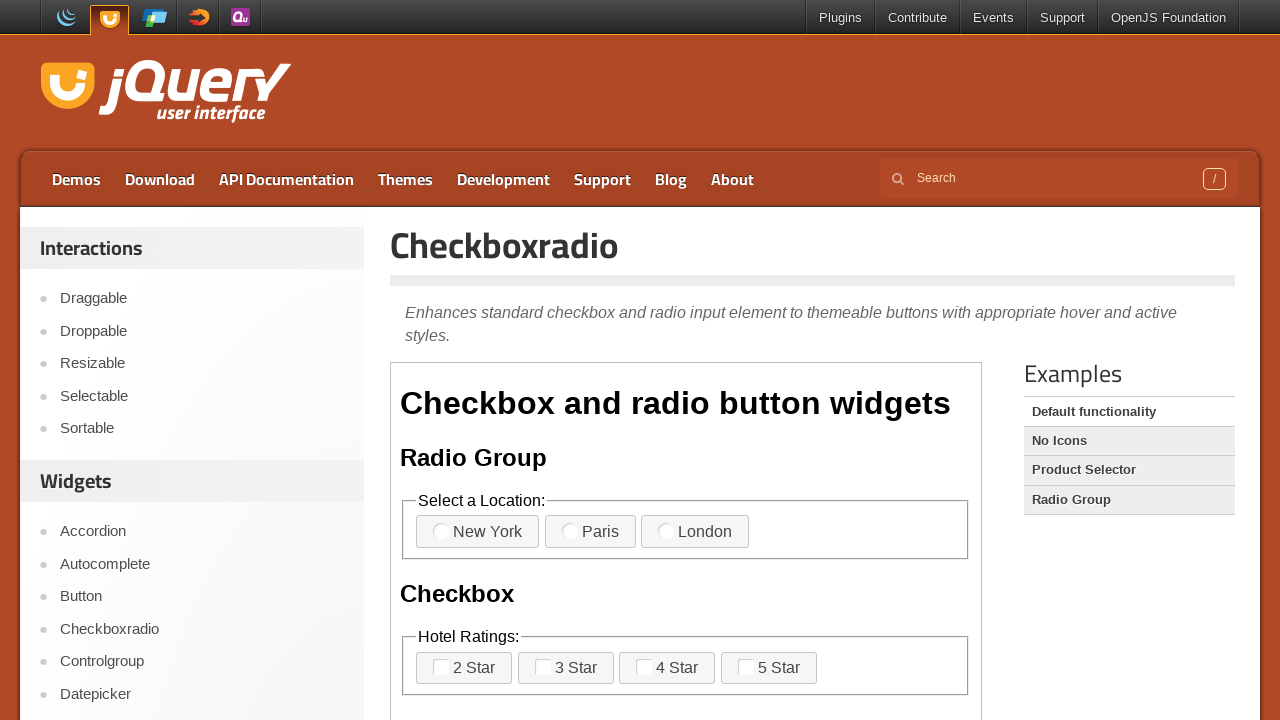

Located all hotel rating checkboxes
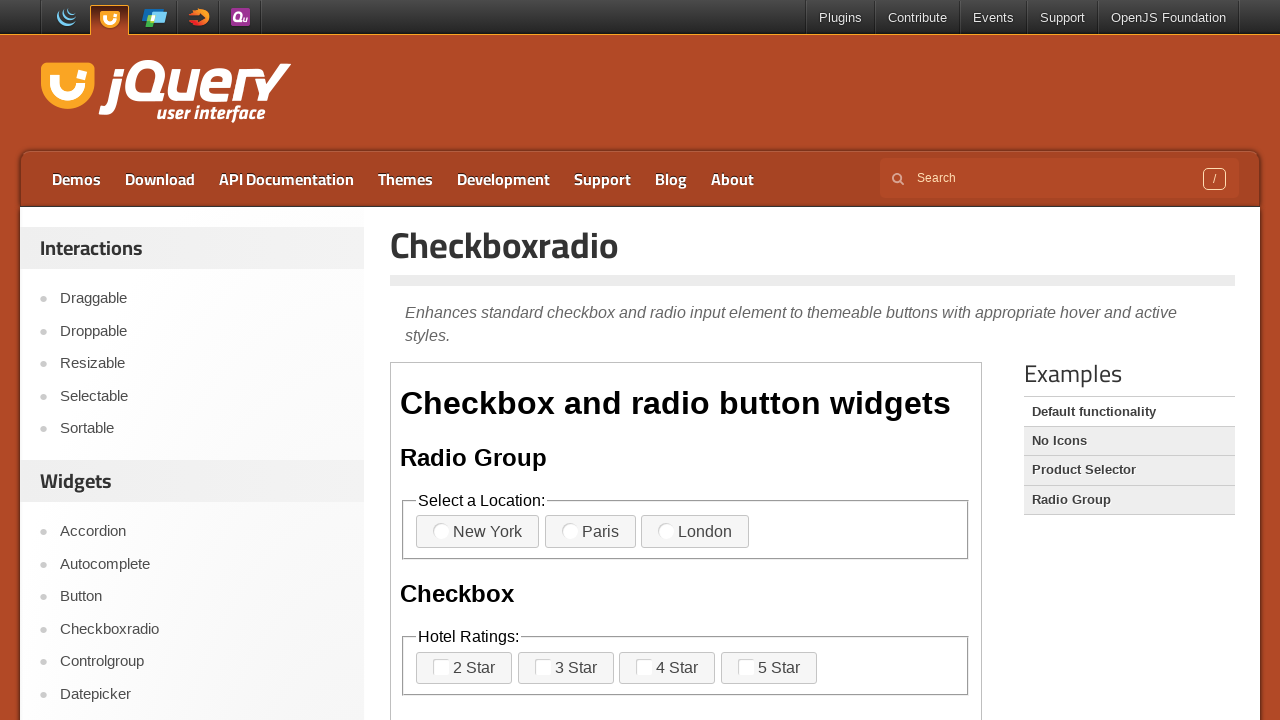

Clicked the third hotel rating checkbox at (667, 668) on .demo-frame >> internal:control=enter-frame >> xpath=//legend[text()='Hotel Rati
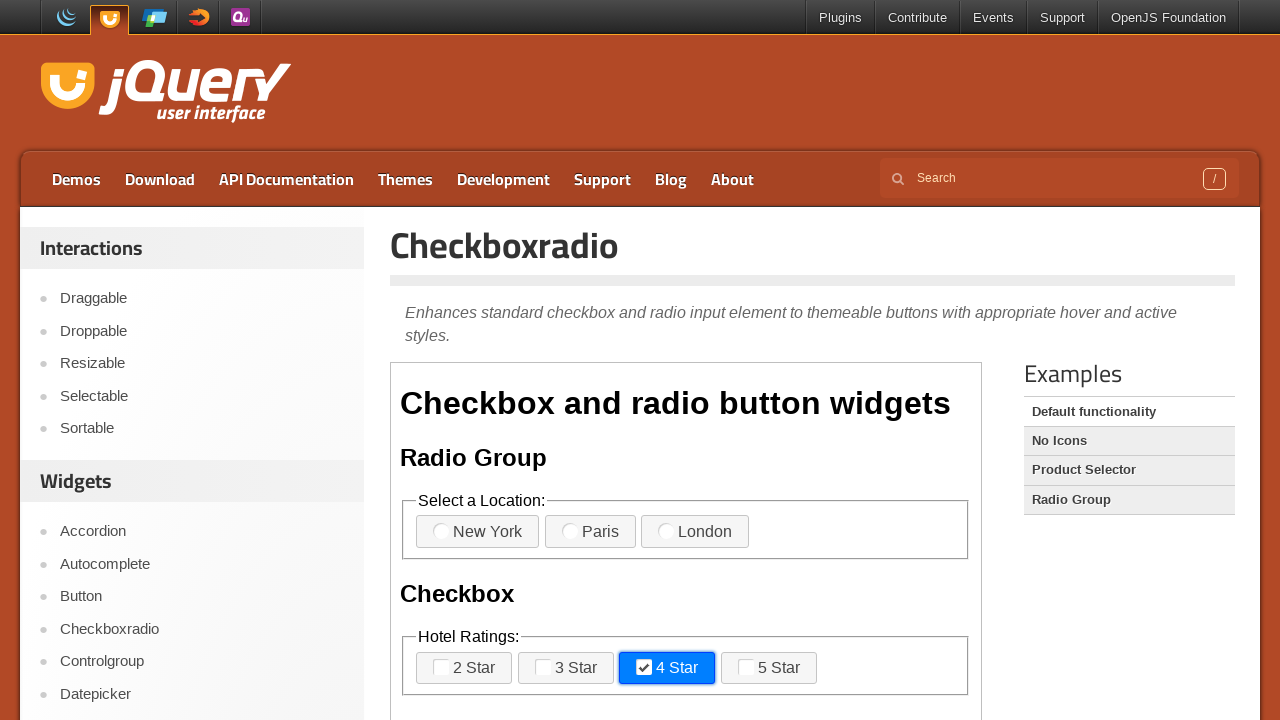

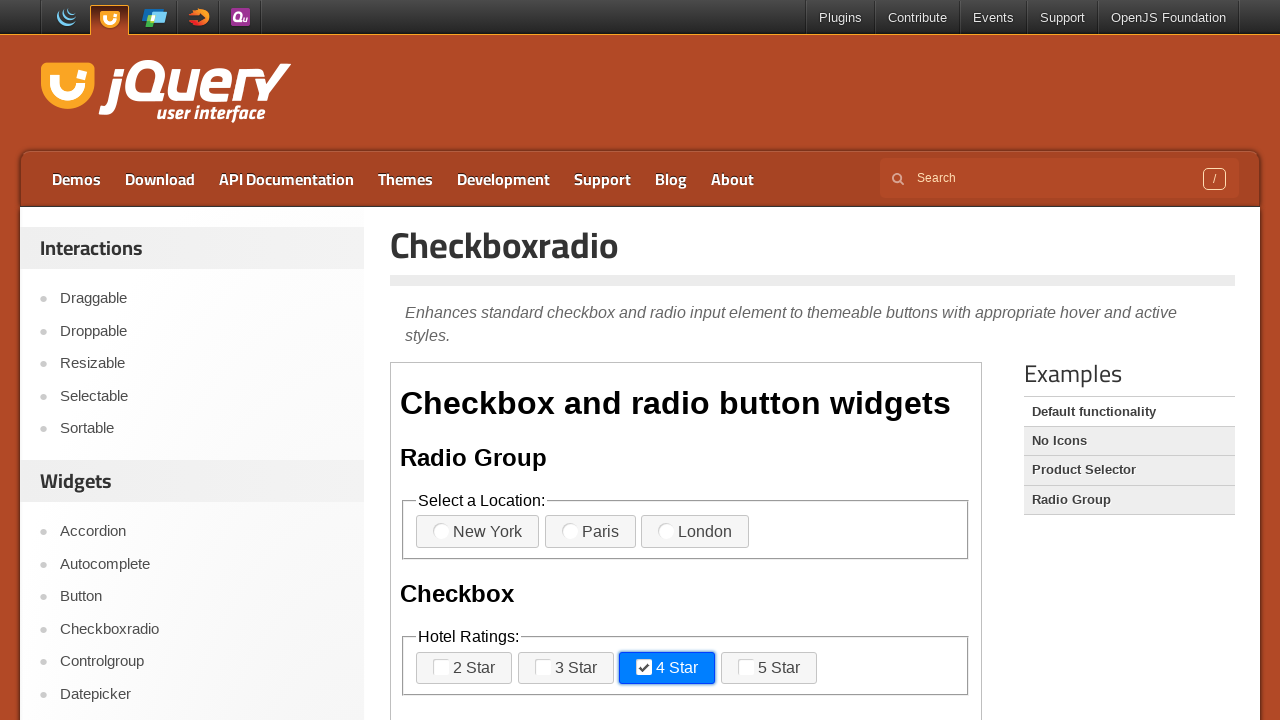